Tests element availability on W3Schools JavaScript tutorial page by checking if buttons are enabled and clicking them if they are active.

Starting URL: https://www.w3schools.com/js/default.asp

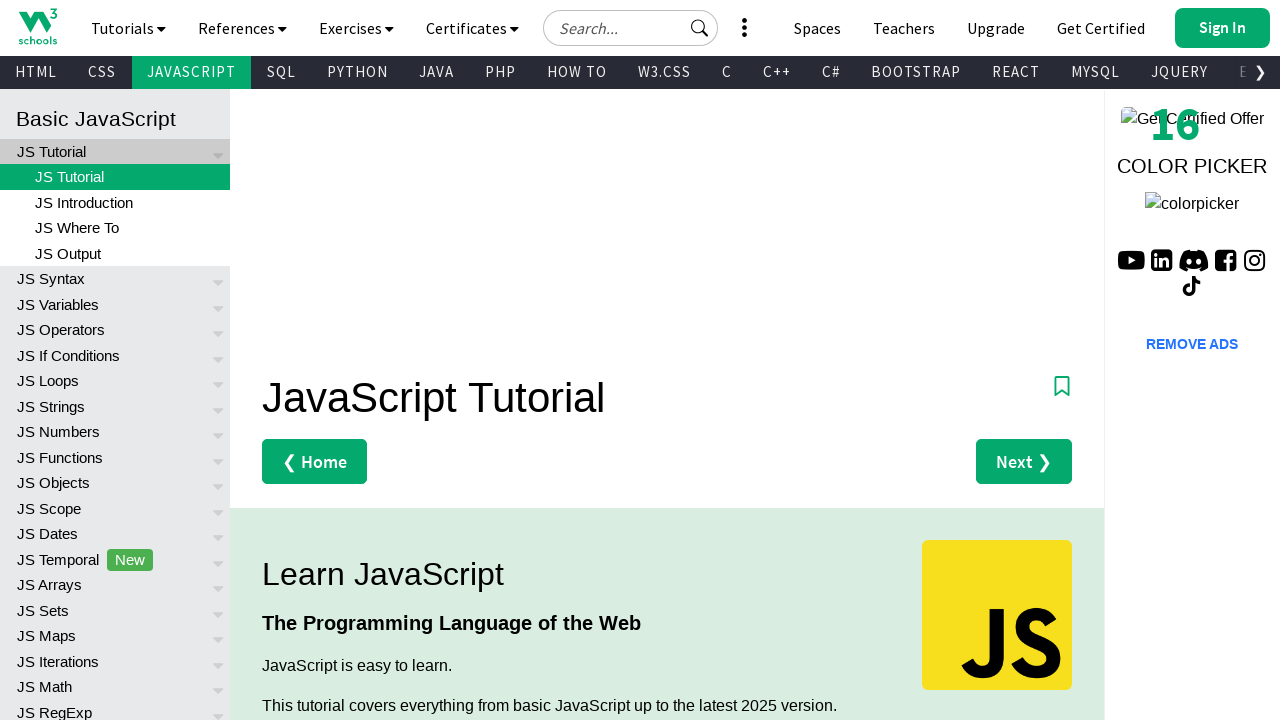

Set viewport size to 1300x700
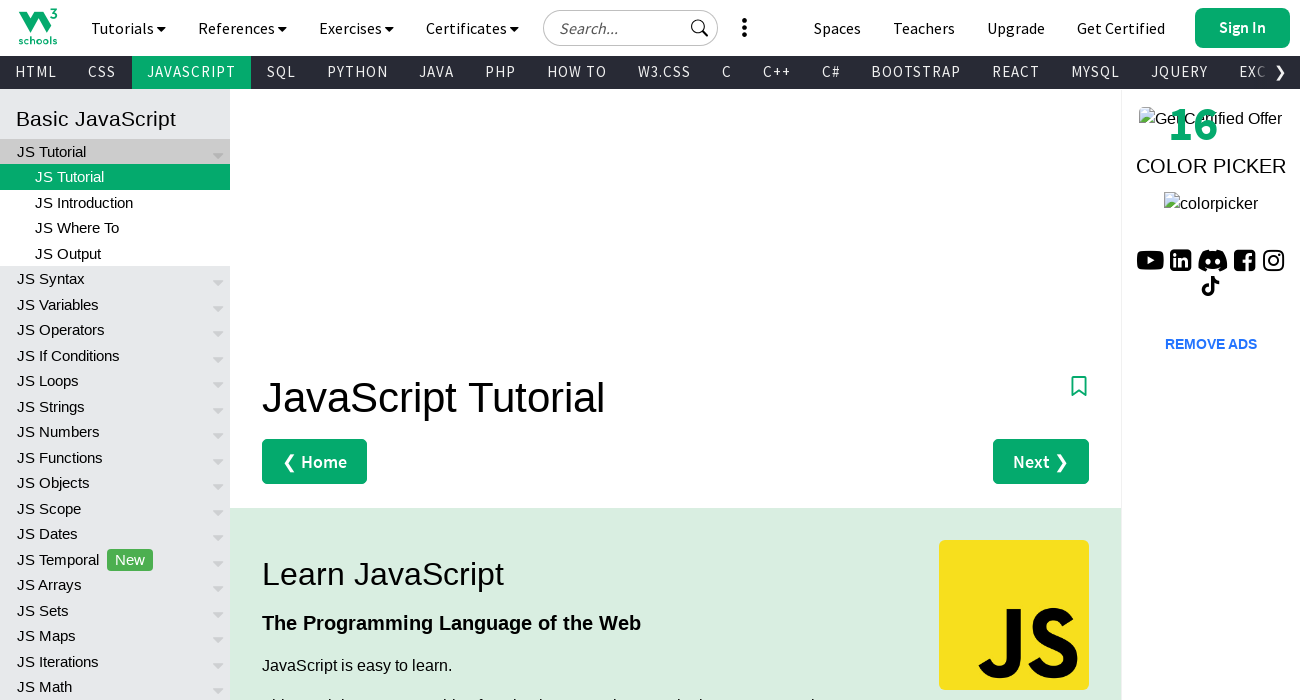

Located the Display Time button
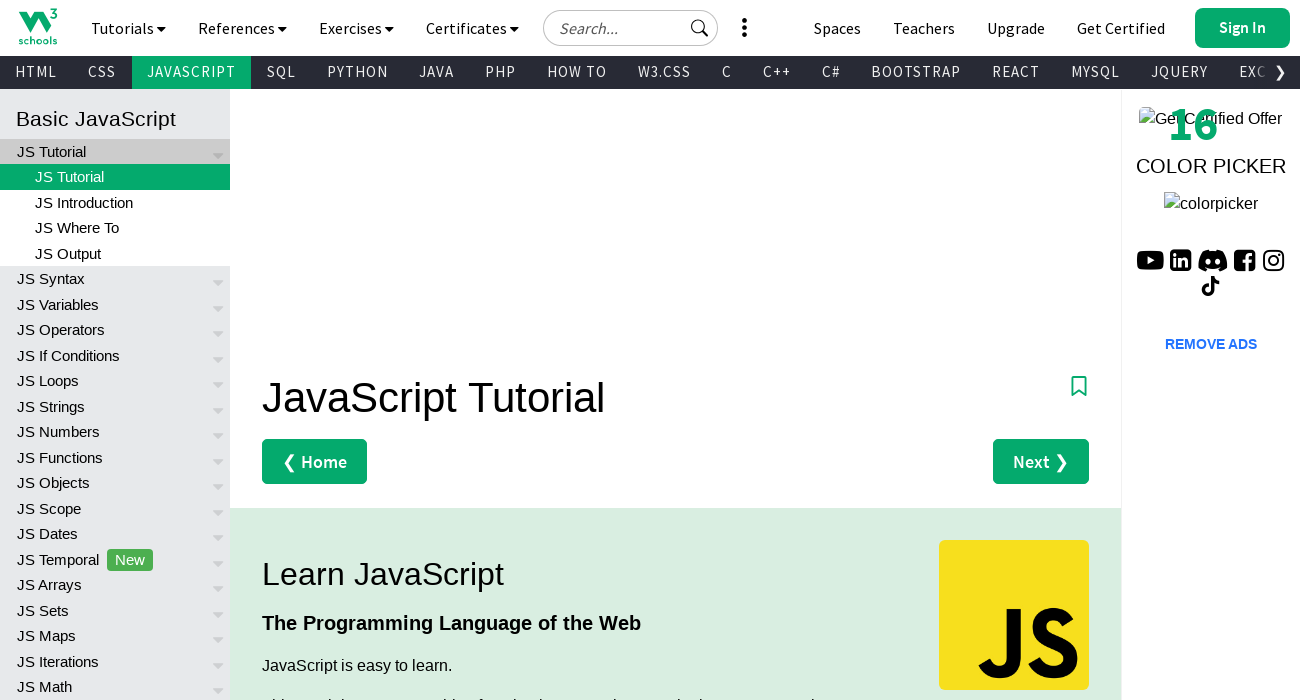

Located the Home button
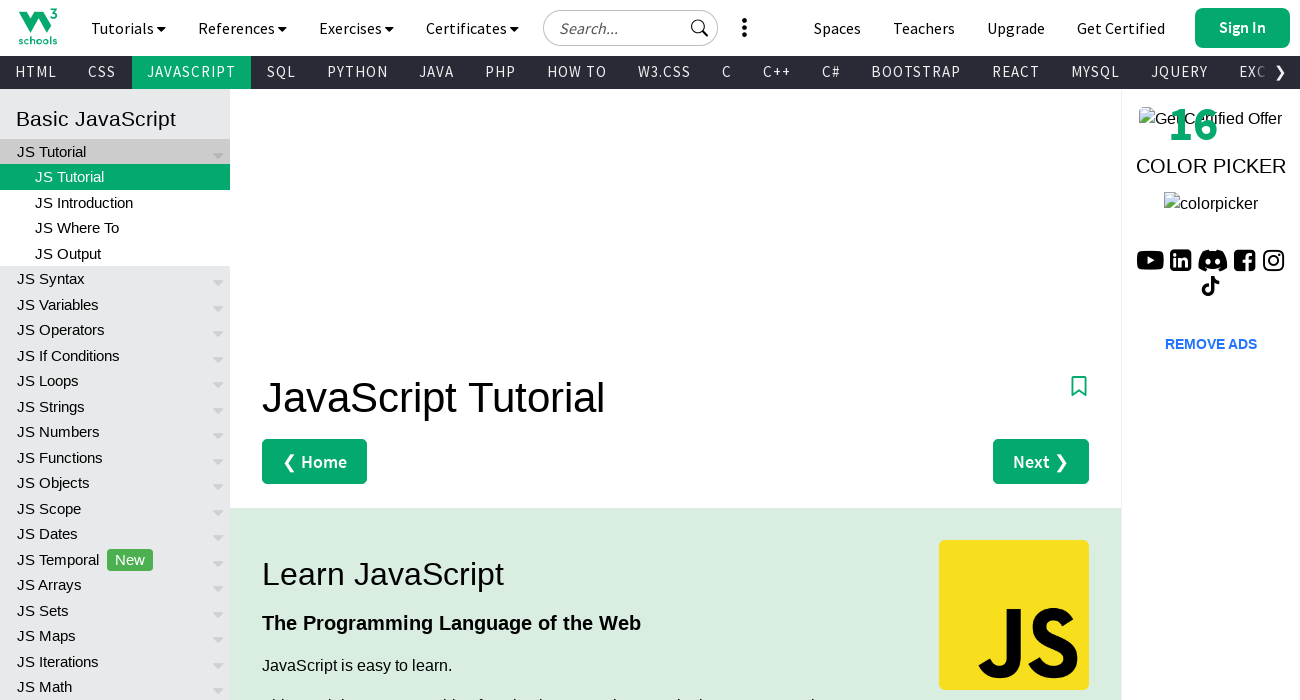

Display Time button is now visible
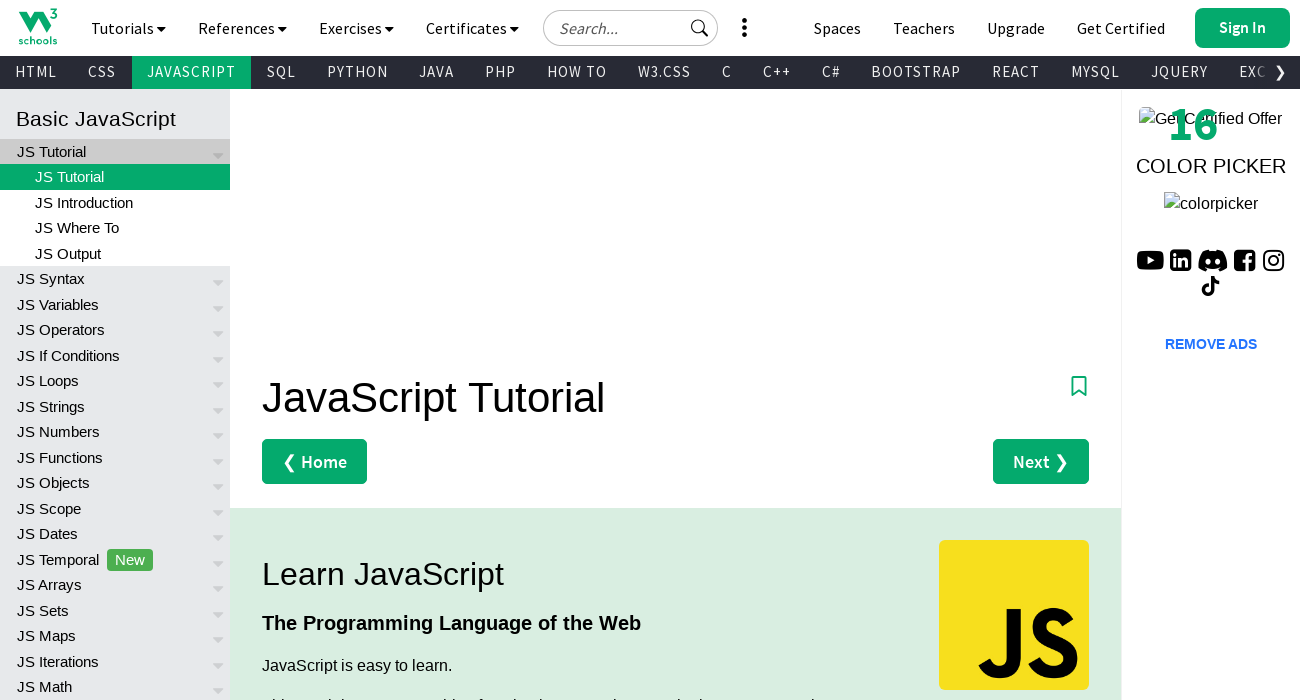

Home button is now visible
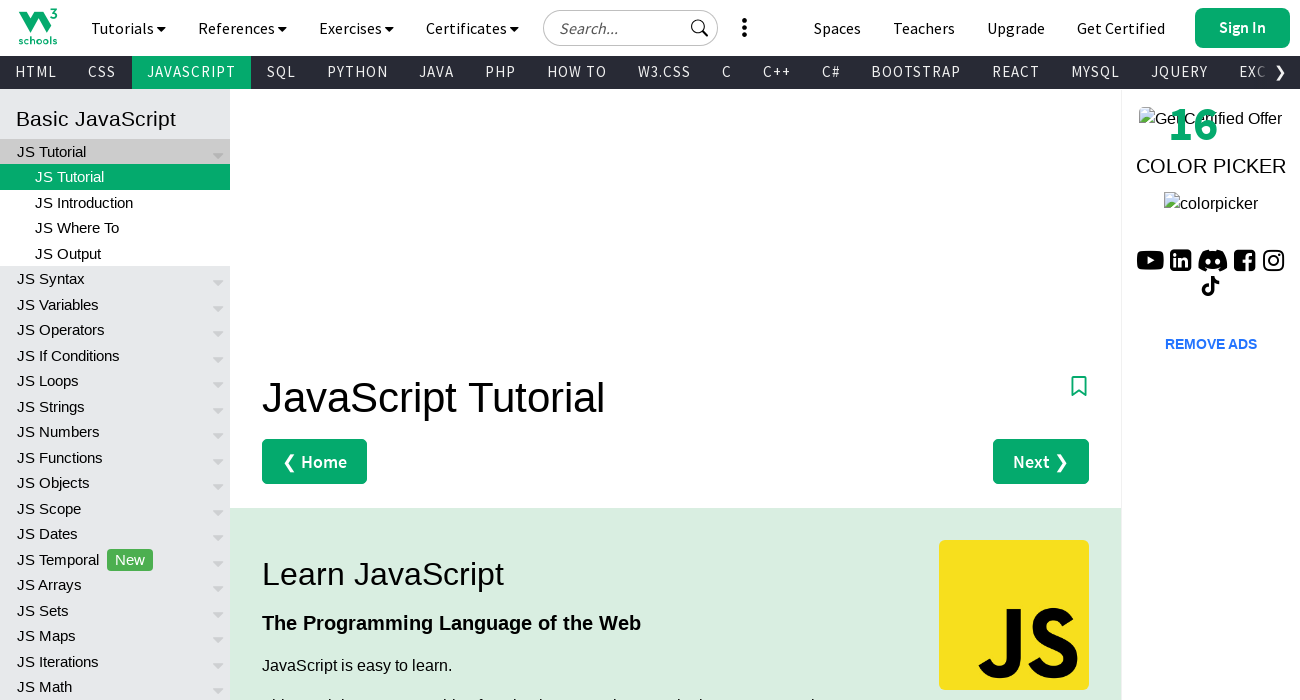

Display Time button is enabled and was clicked at (407, 351) on xpath=//*[@id='main']/div[4]/div/button
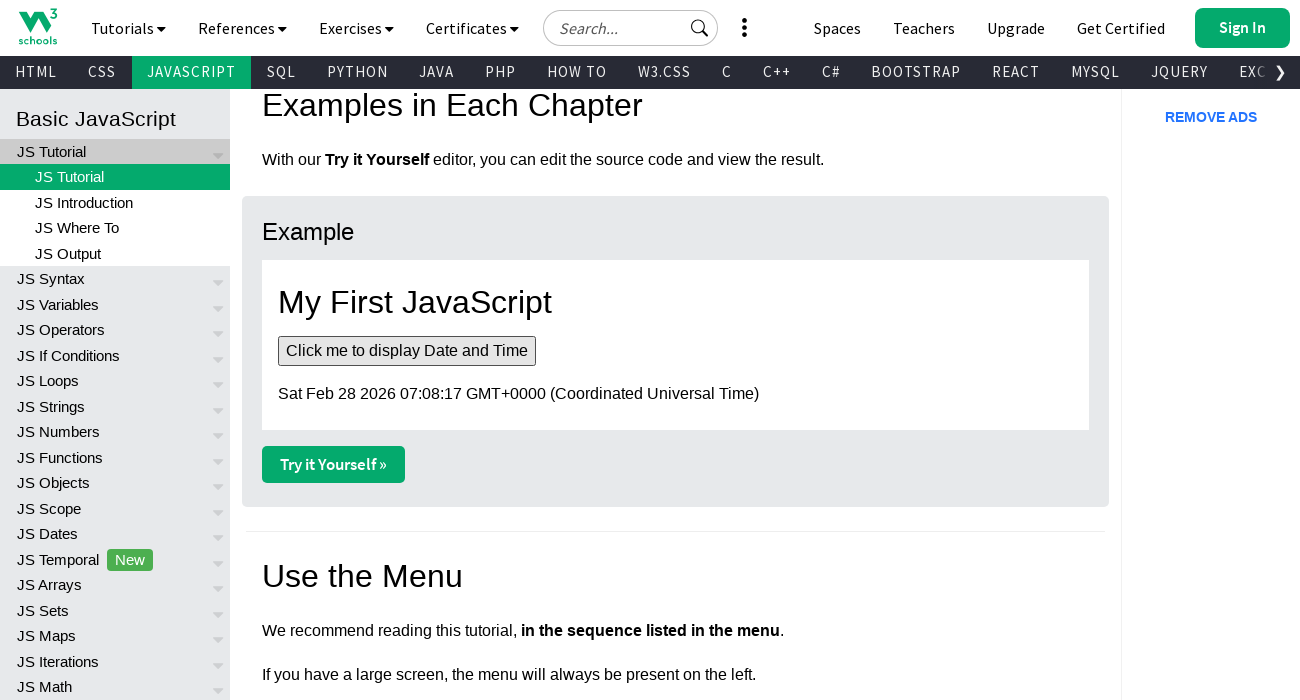

Home button is enabled and was clicked at (314, 350) on xpath=//*[@id='main']/div[2]/a[1]
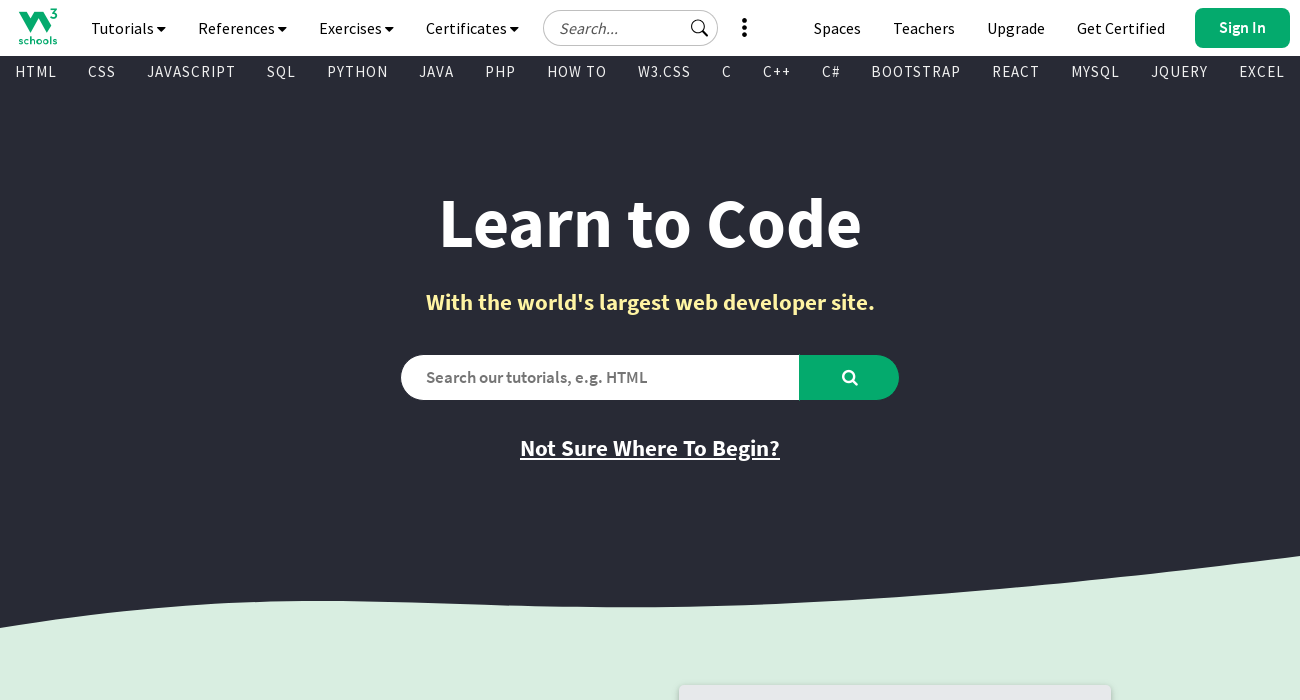

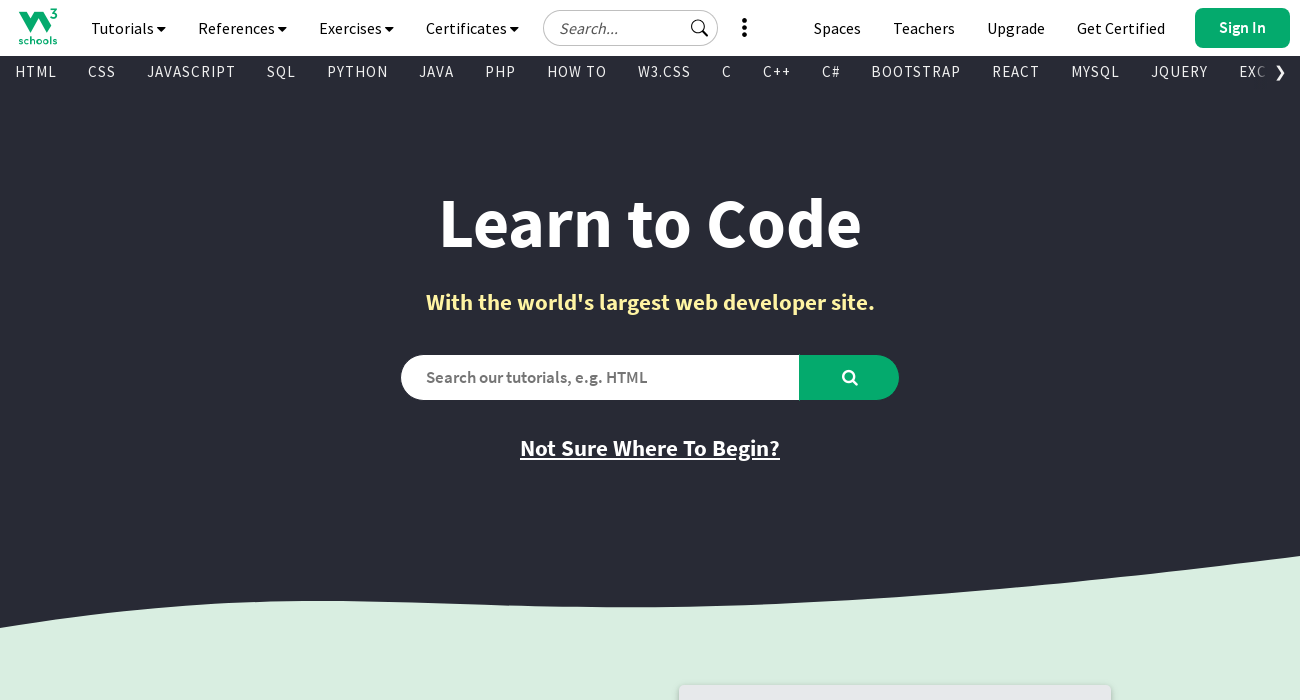